Tests the division functionality on calculator.net by entering 4000, clicking the division button, and entering 200 to calculate 4000 ÷ 200

Starting URL: https://www.calculator.net/

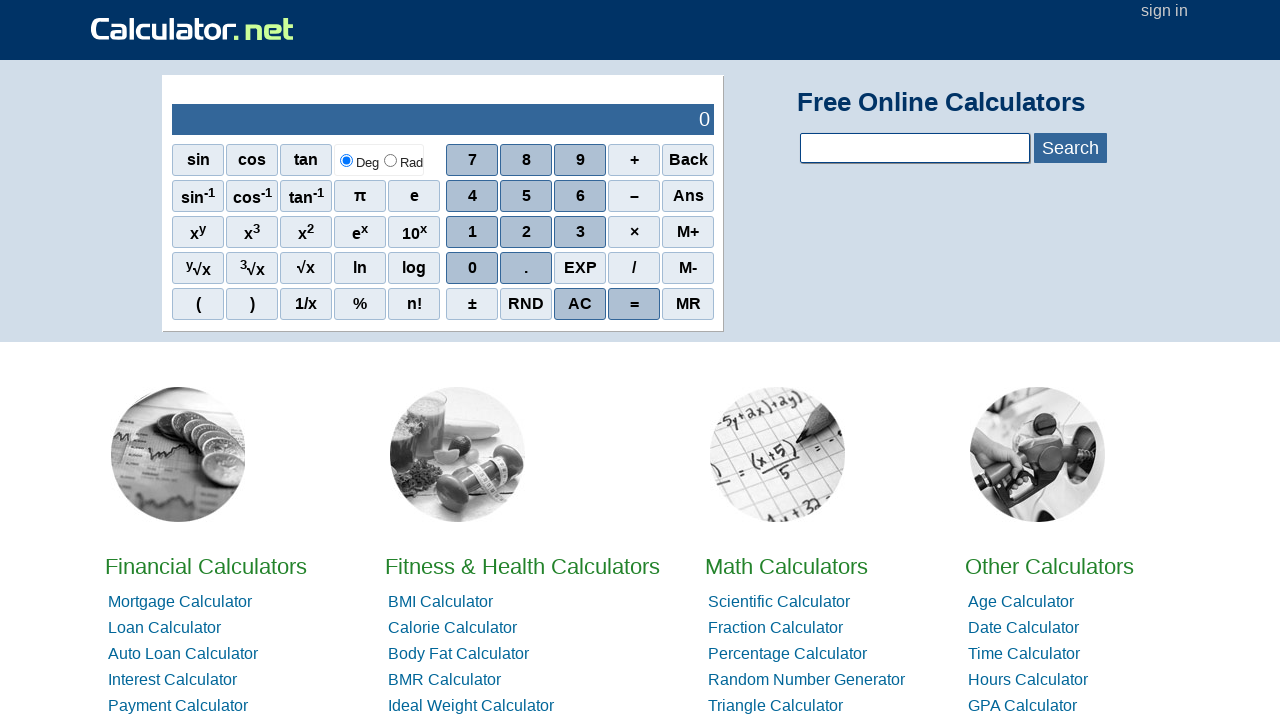

Clicked number 4 on calculator at (472, 196) on xpath=//*[@onclick='r(4)']
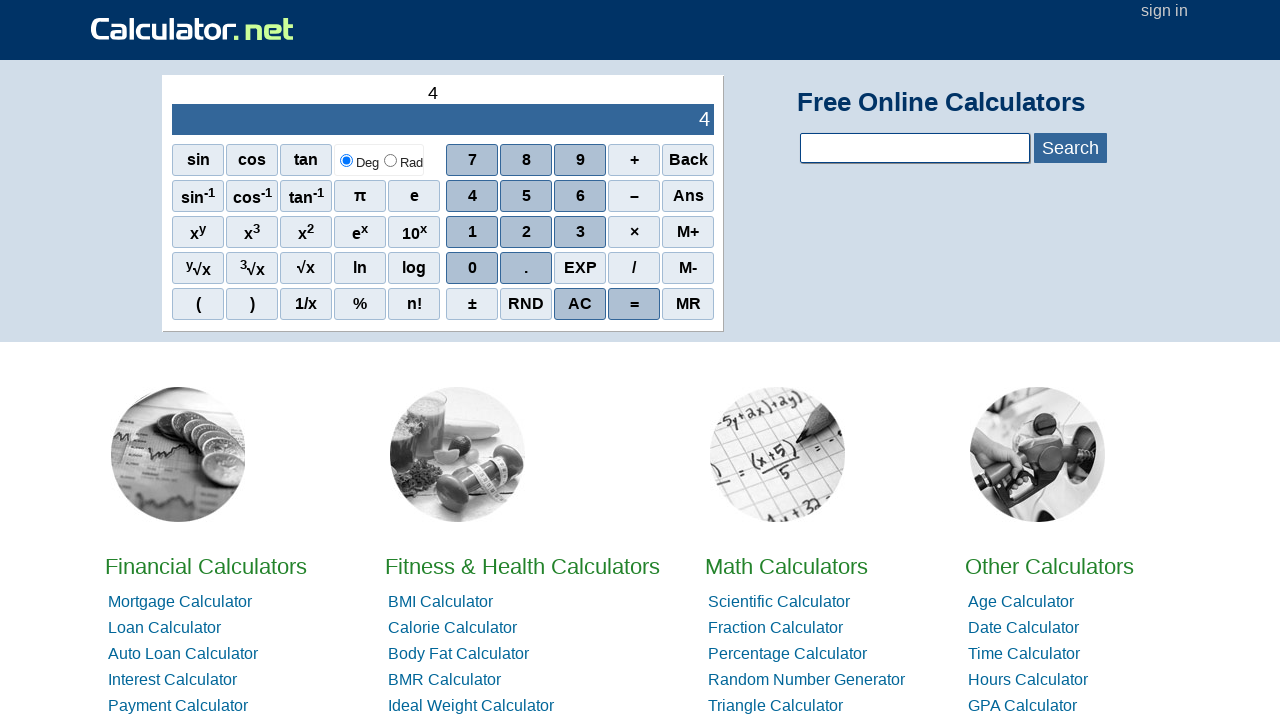

Clicked number 0 on calculator (first 0) at (472, 268) on //*[@onclick="r(0)"]
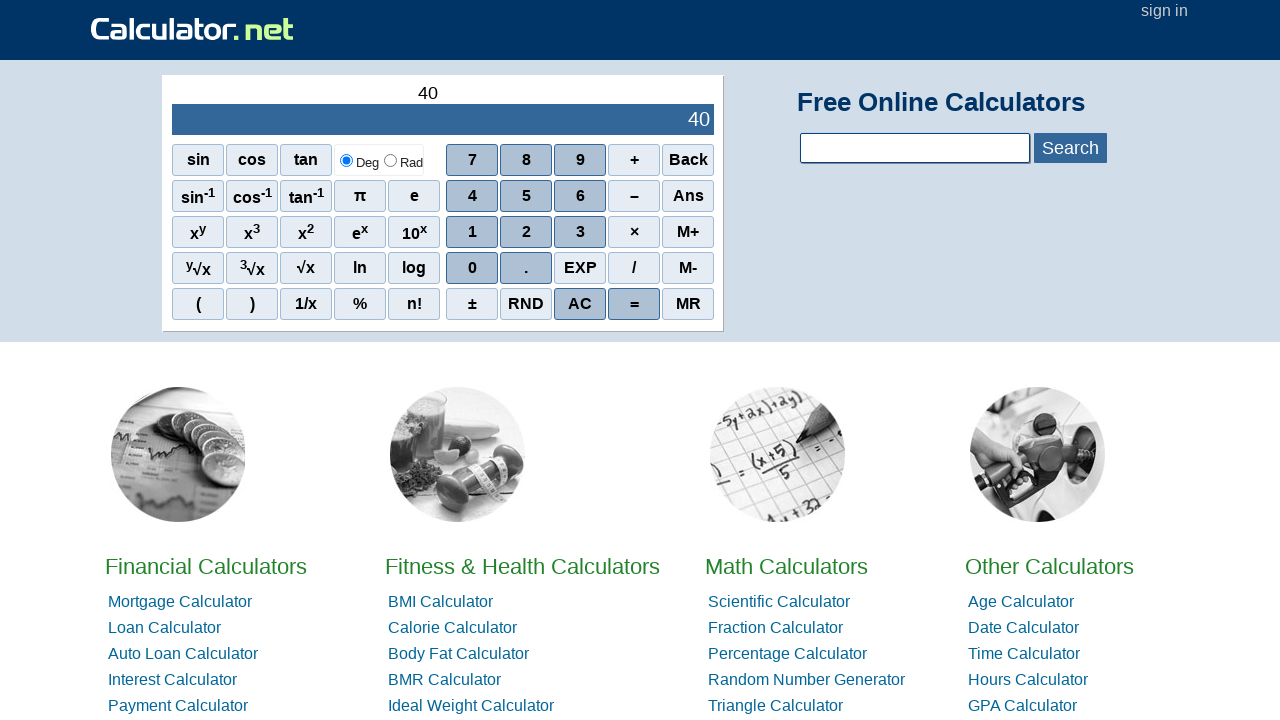

Clicked number 0 on calculator (second 0) at (472, 268) on //*[@onclick="r(0)"]
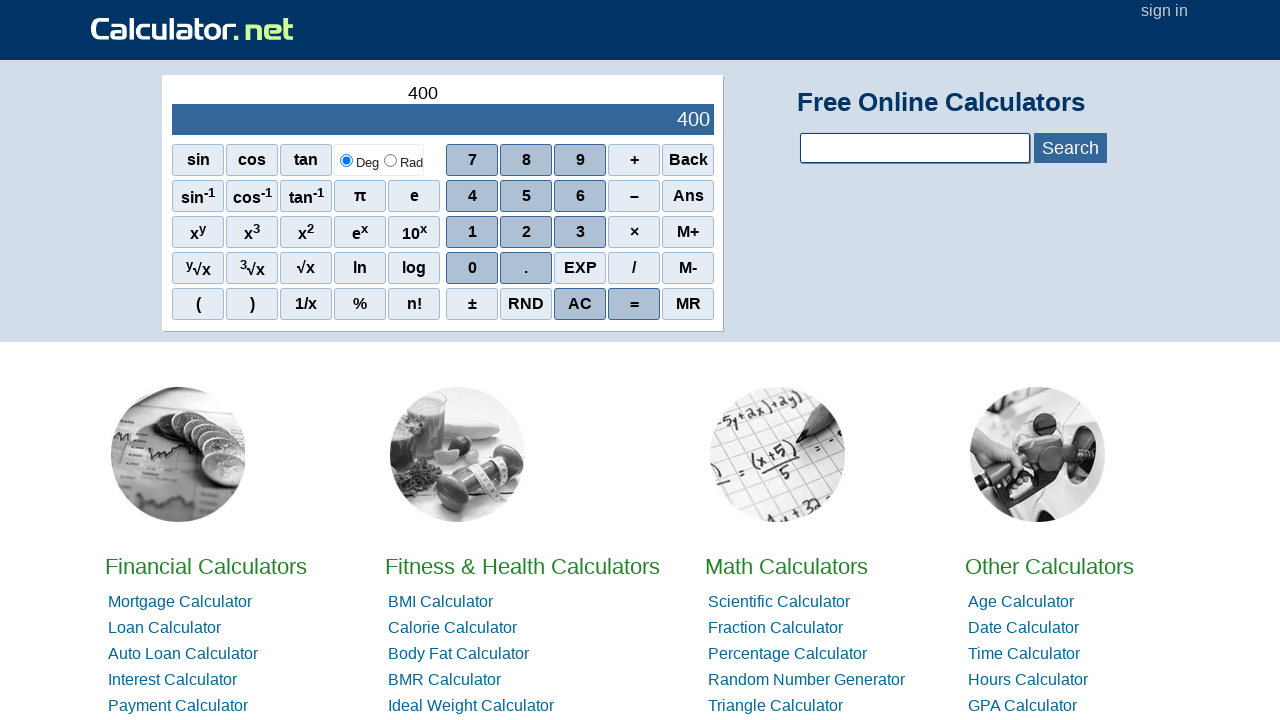

Clicked number 0 on calculator (third 0) - 4000 entered at (472, 268) on //*[@onclick="r(0)"]
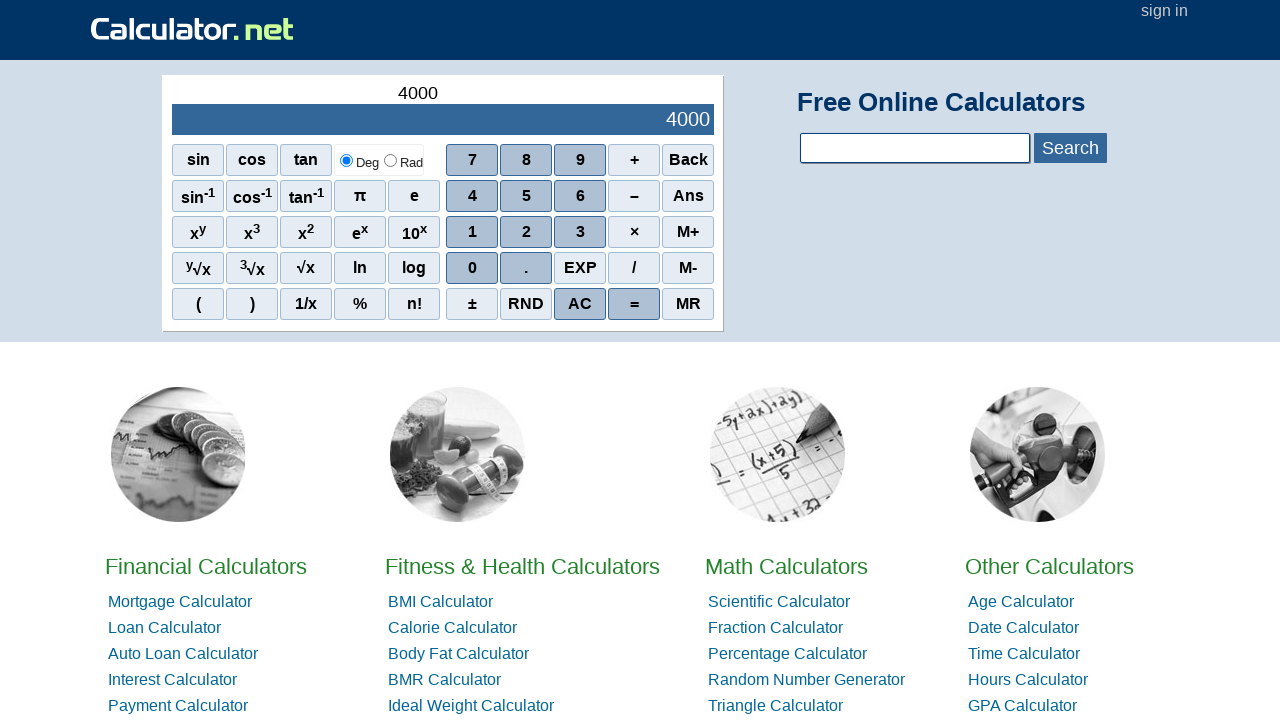

Clicked division button at (634, 268) on //*[@onclick="r('/')"]
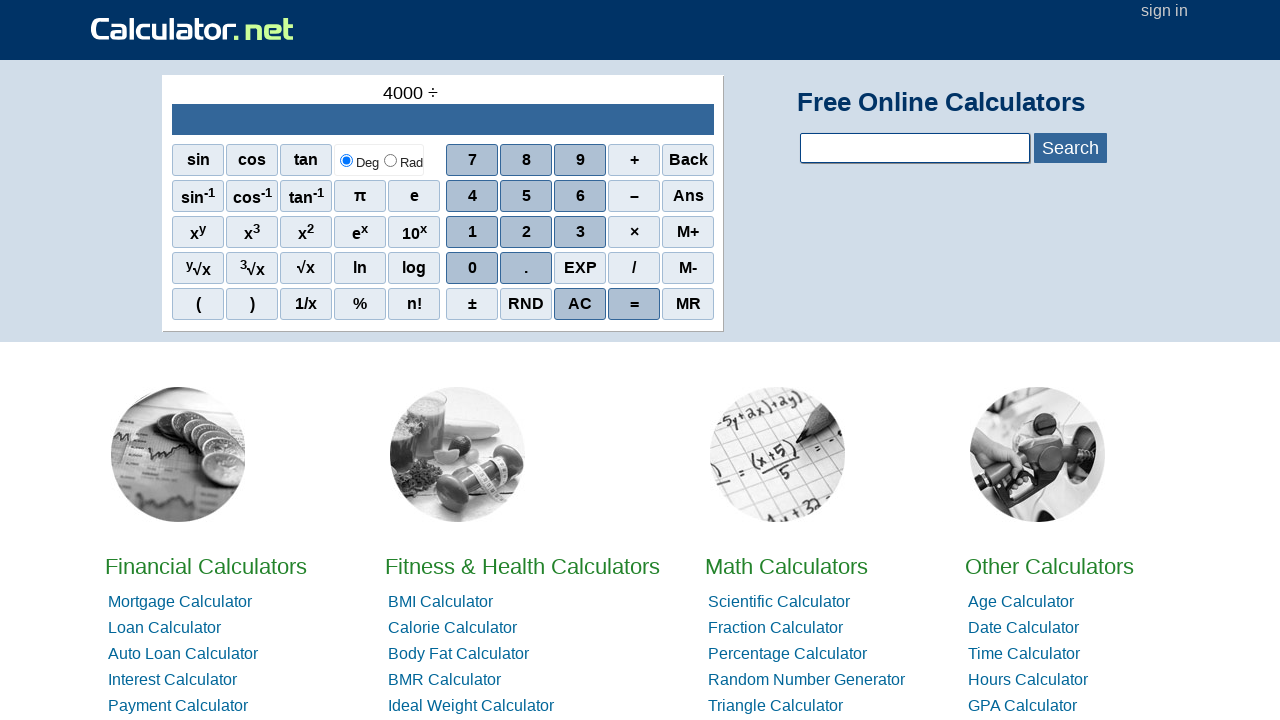

Clicked number 2 on calculator at (526, 232) on //*[@onclick="r(2)"]
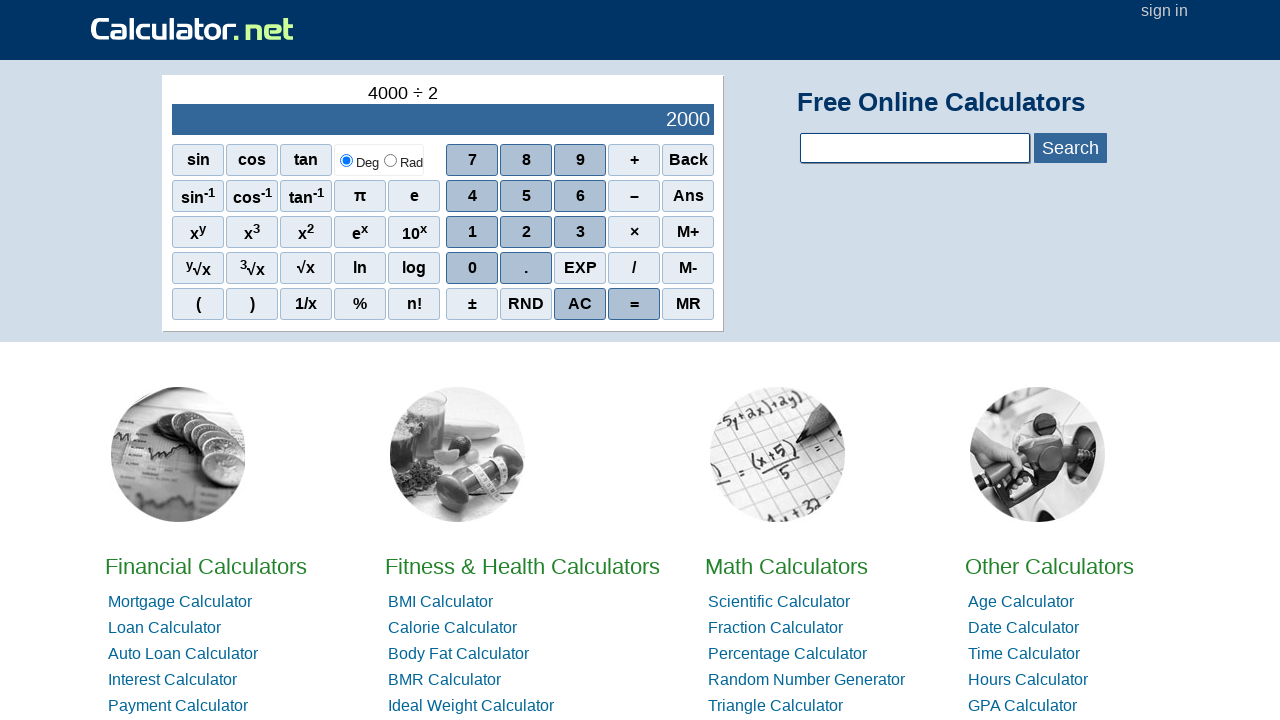

Clicked number 0 on calculator (first 0 of 200) at (472, 268) on //*[@onclick="r(0)"]
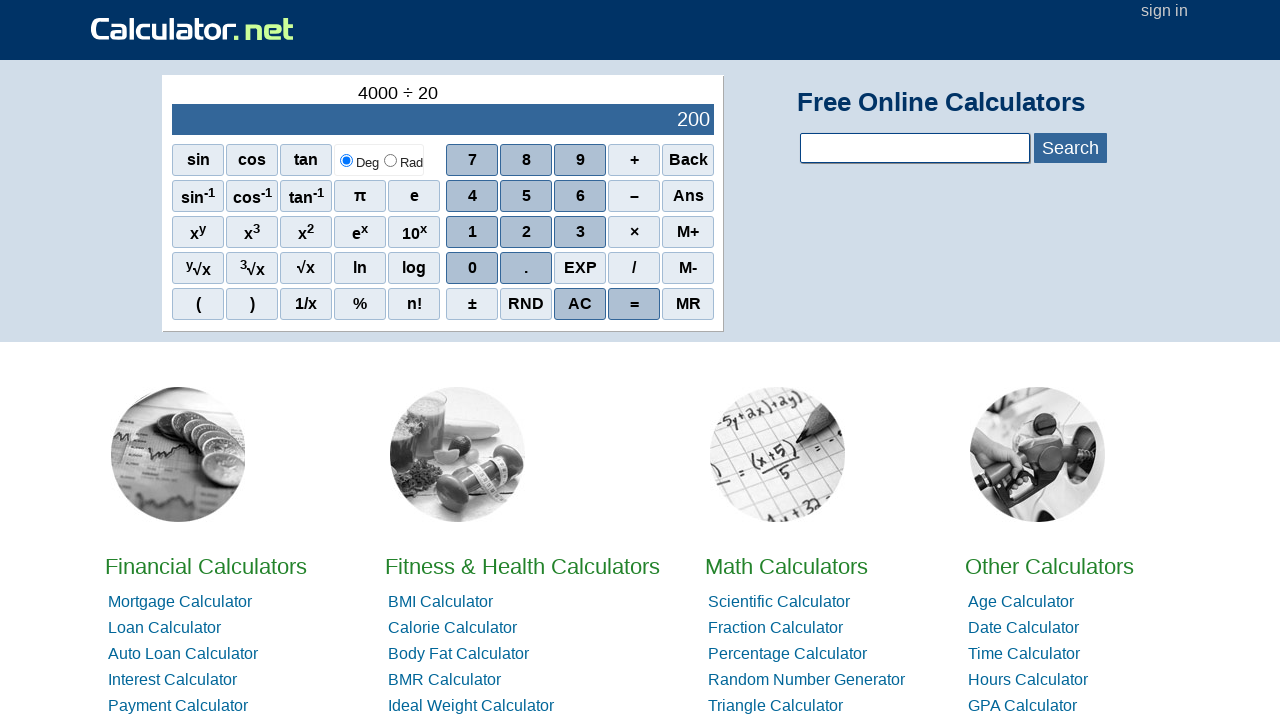

Clicked number 0 on calculator (second 0 of 200) - 200 entered at (472, 268) on //*[@onclick="r(0)"]
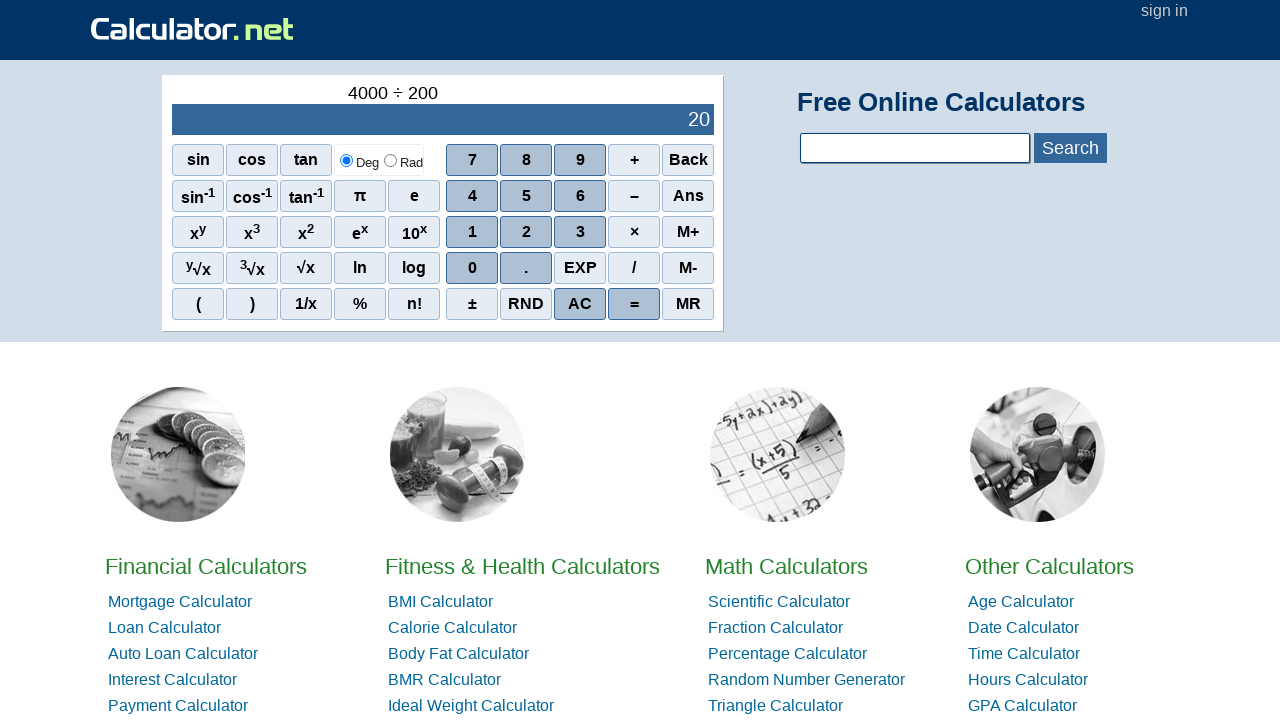

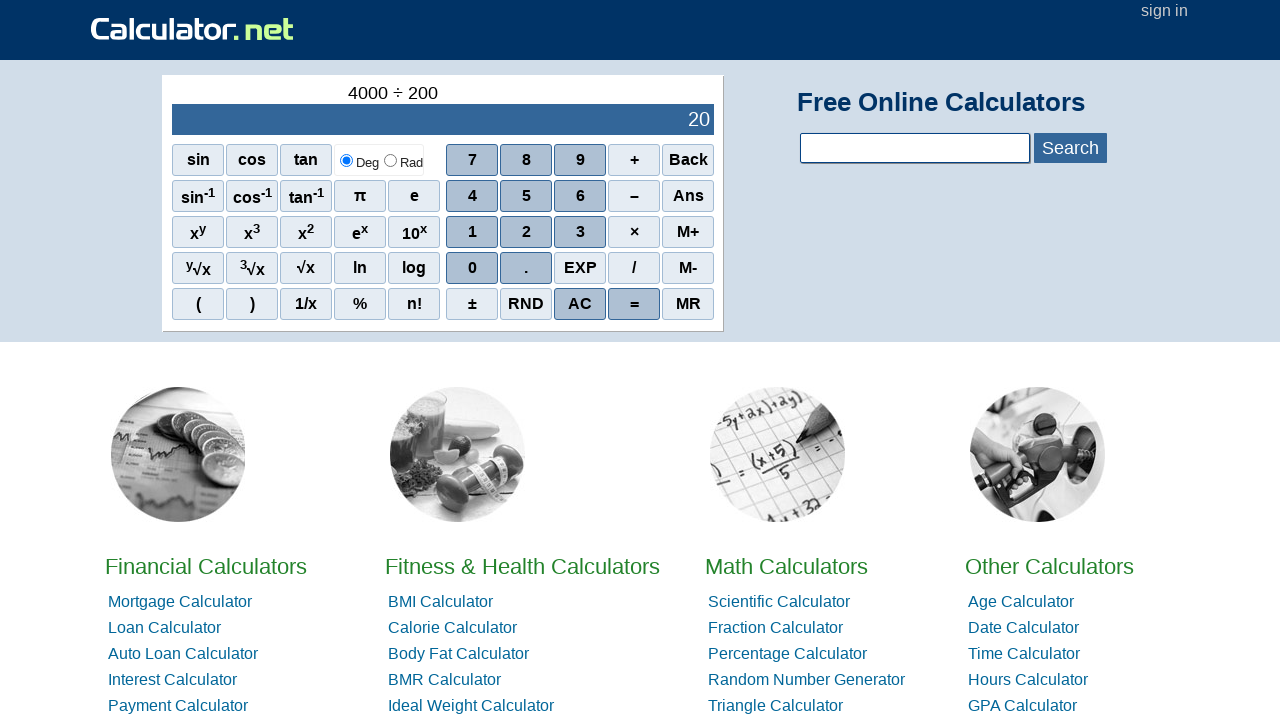